Tests navigation from home page to stations page by clicking the "View station" button

Starting URL: https://trenph.vercel.app/

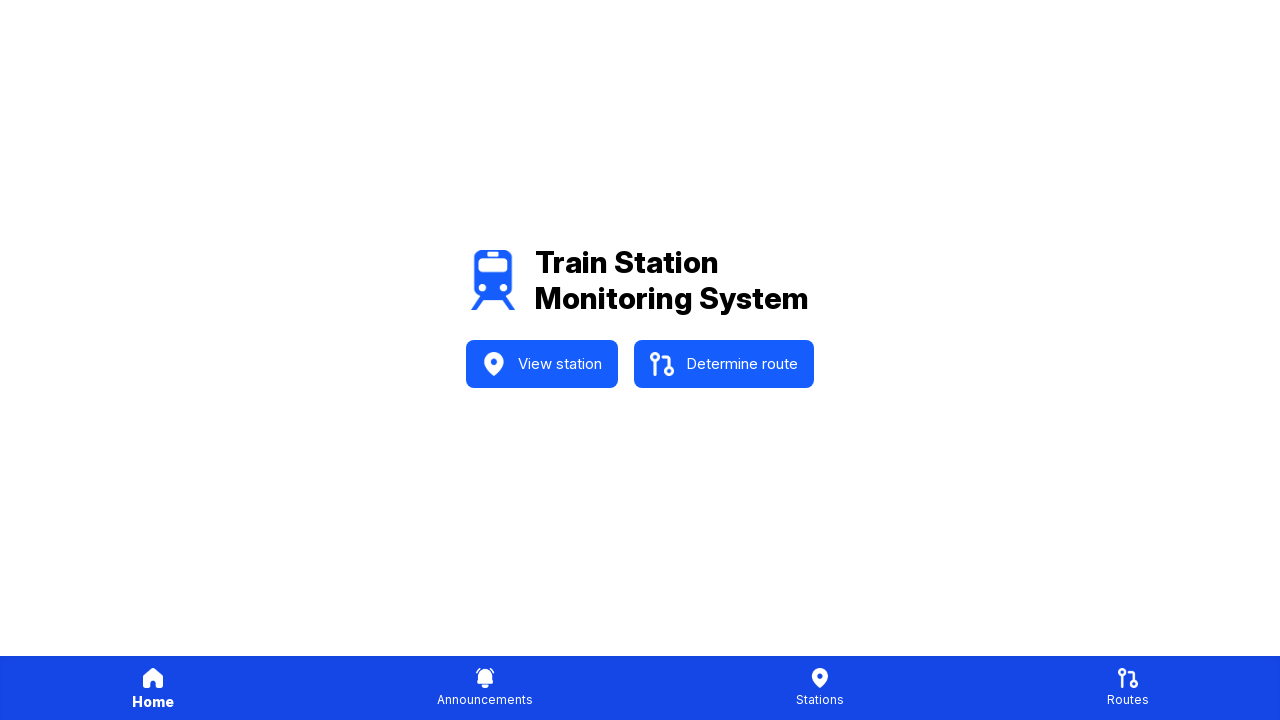

Clicked 'View station' button to navigate from home page to stations page at (560, 364) on internal:text="View station"i
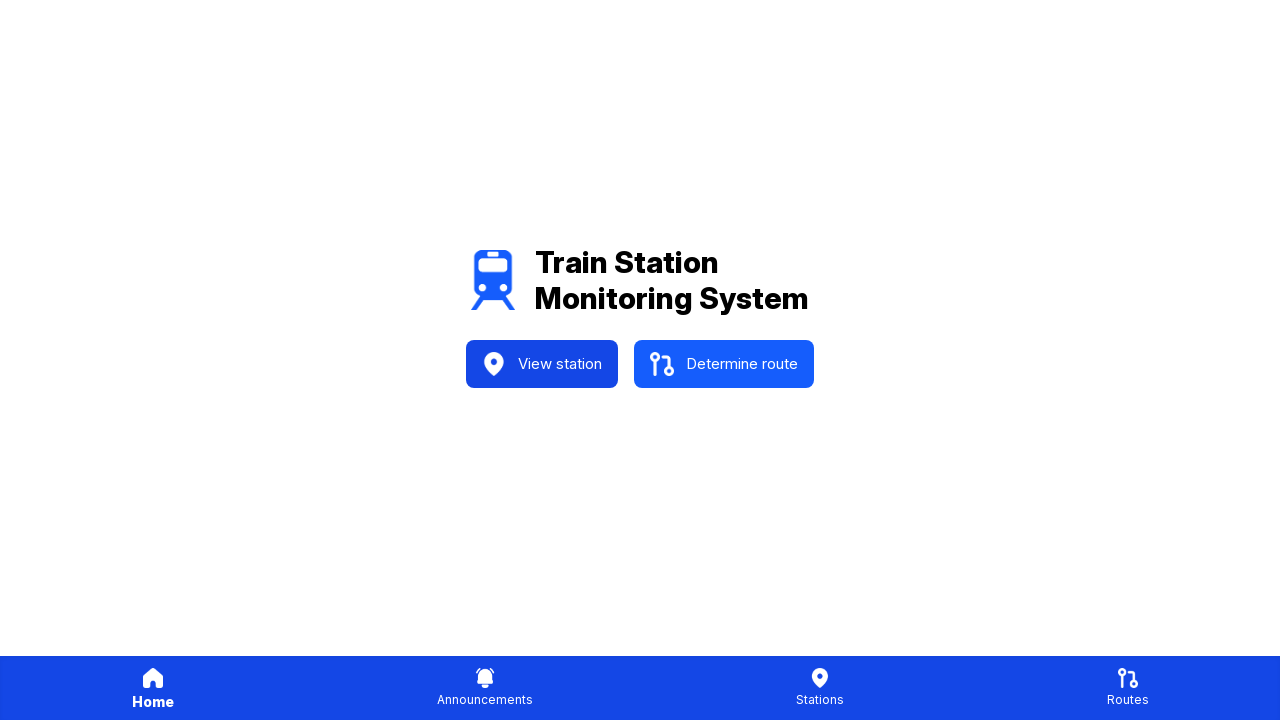

Navigation to stations page completed
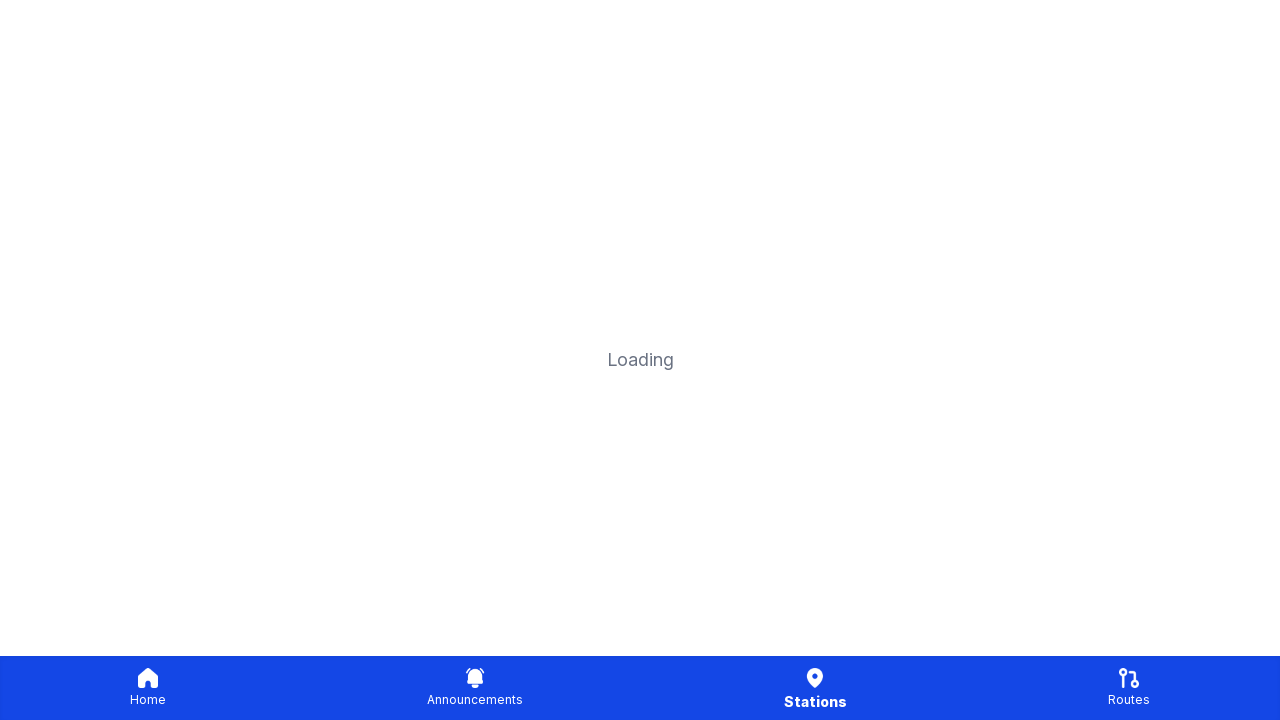

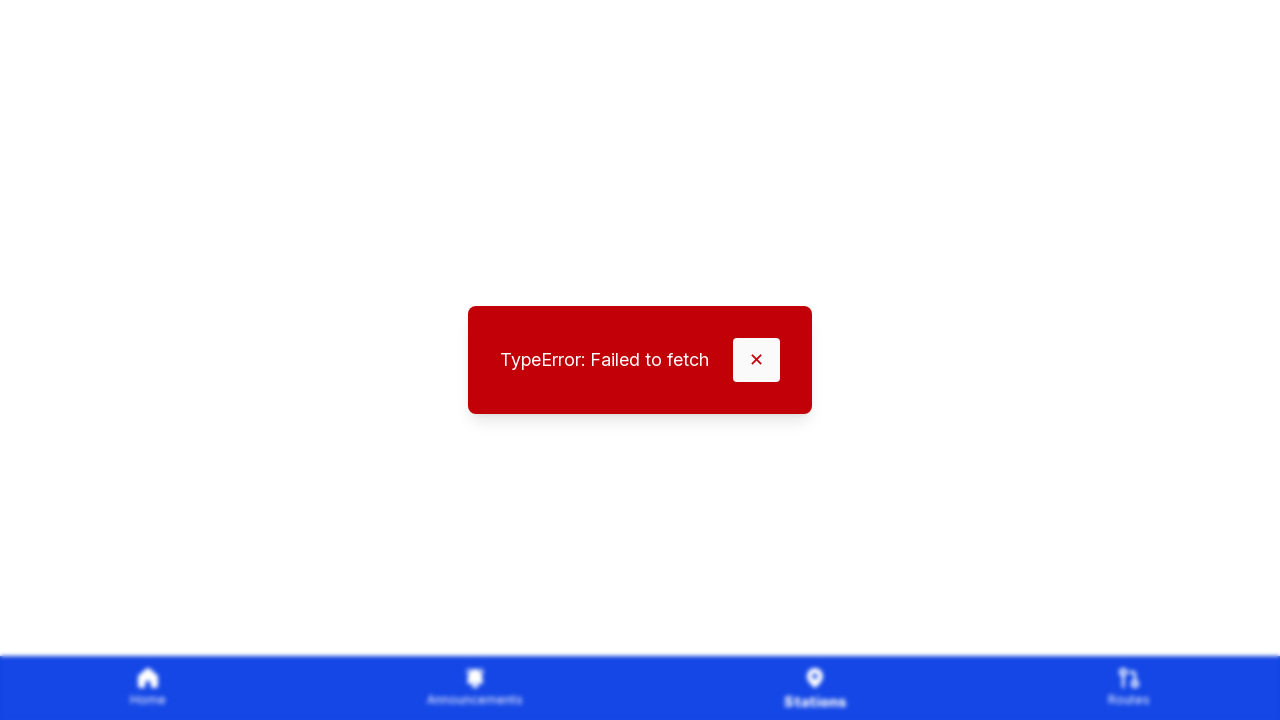